Tests slider interaction by dragging a horizontal slider handle

Starting URL: https://the-internet.herokuapp.com/horizontal_slider

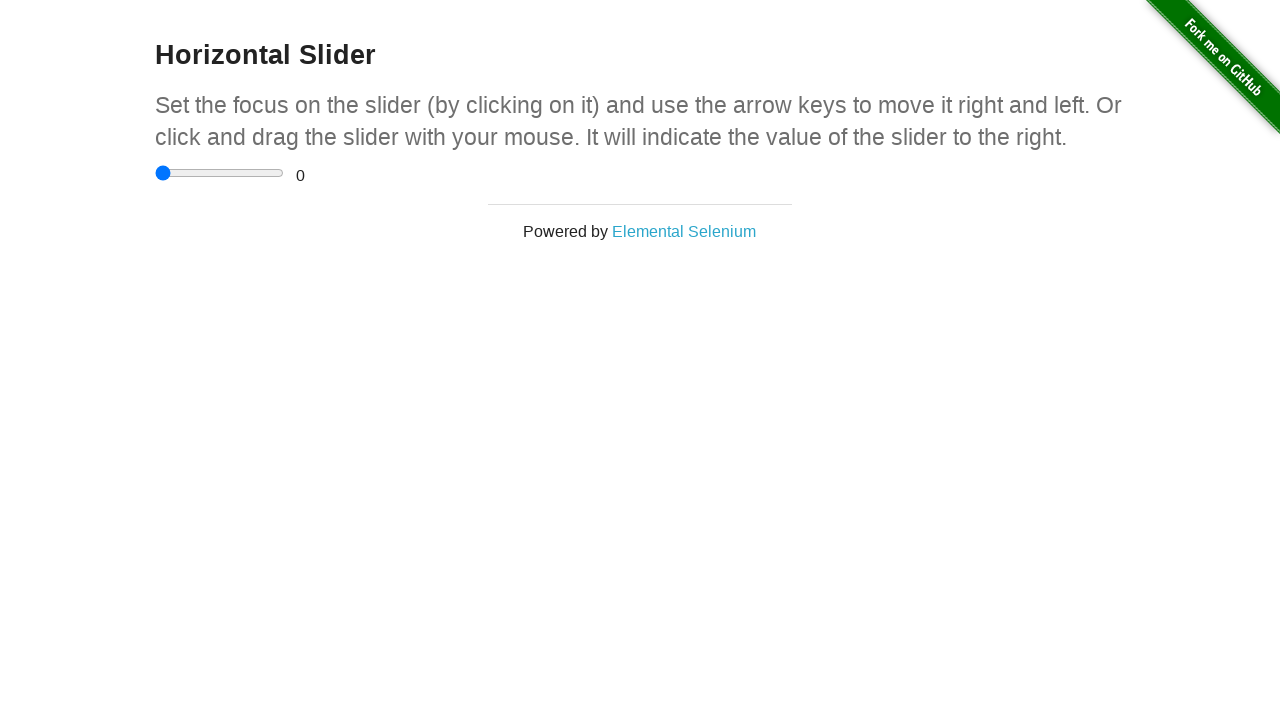

Located the horizontal slider element
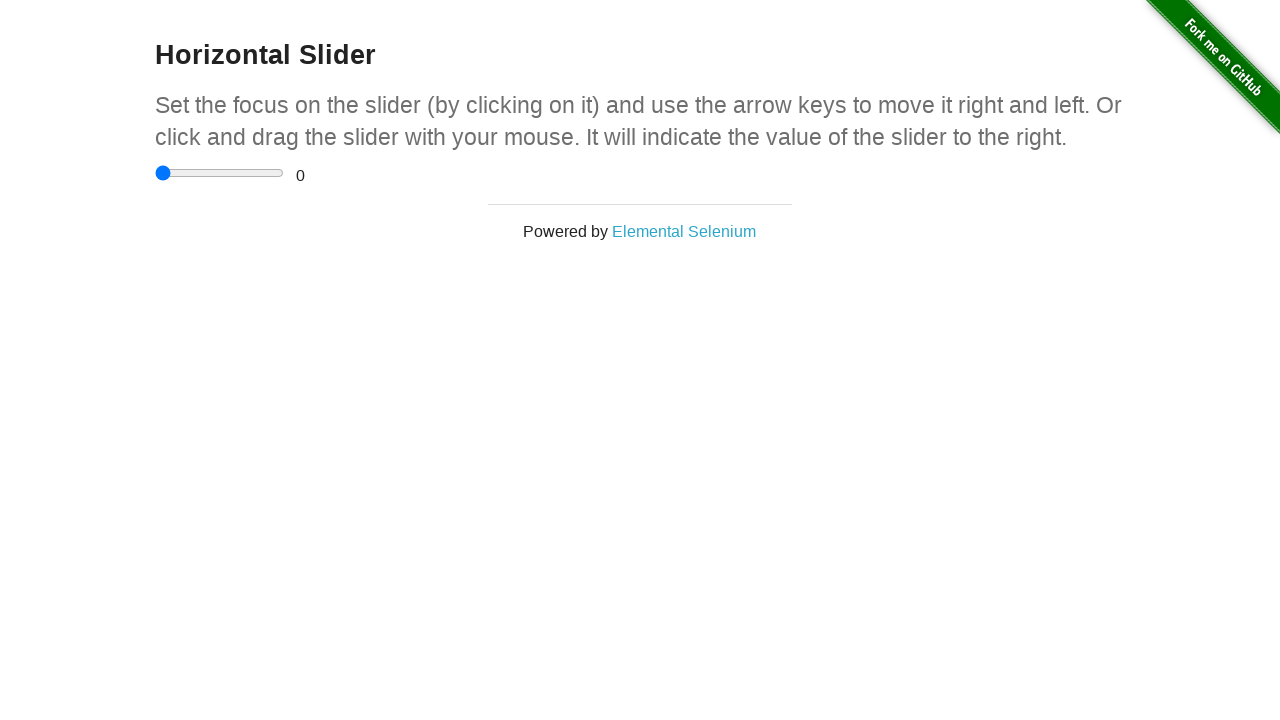

Retrieved slider bounding box dimensions
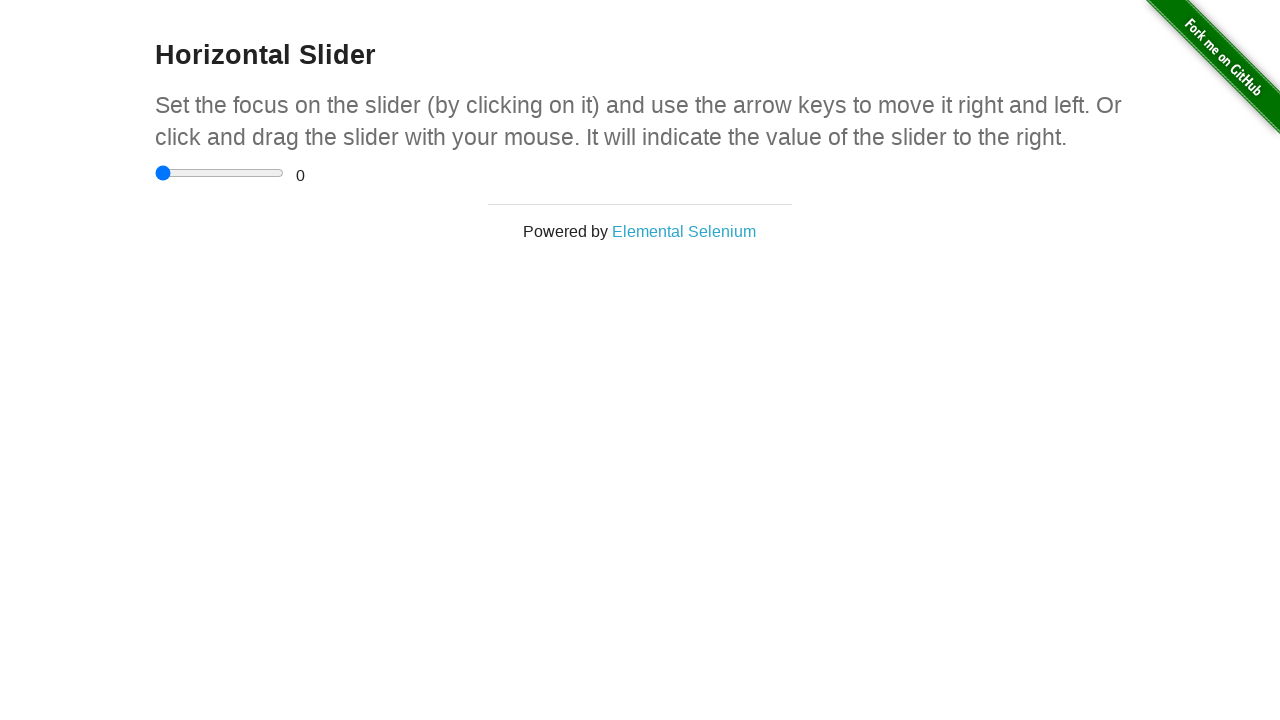

Moved mouse to center of slider handle at (220, 173)
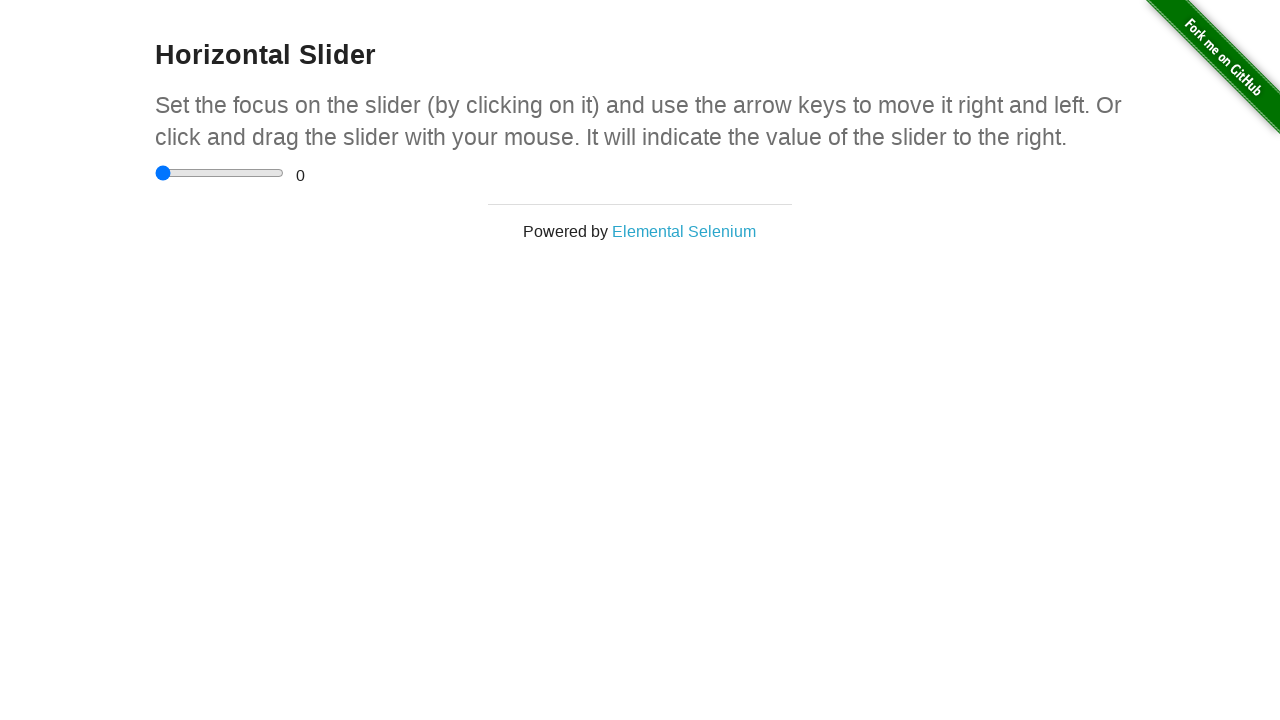

Pressed mouse button down on slider handle at (220, 173)
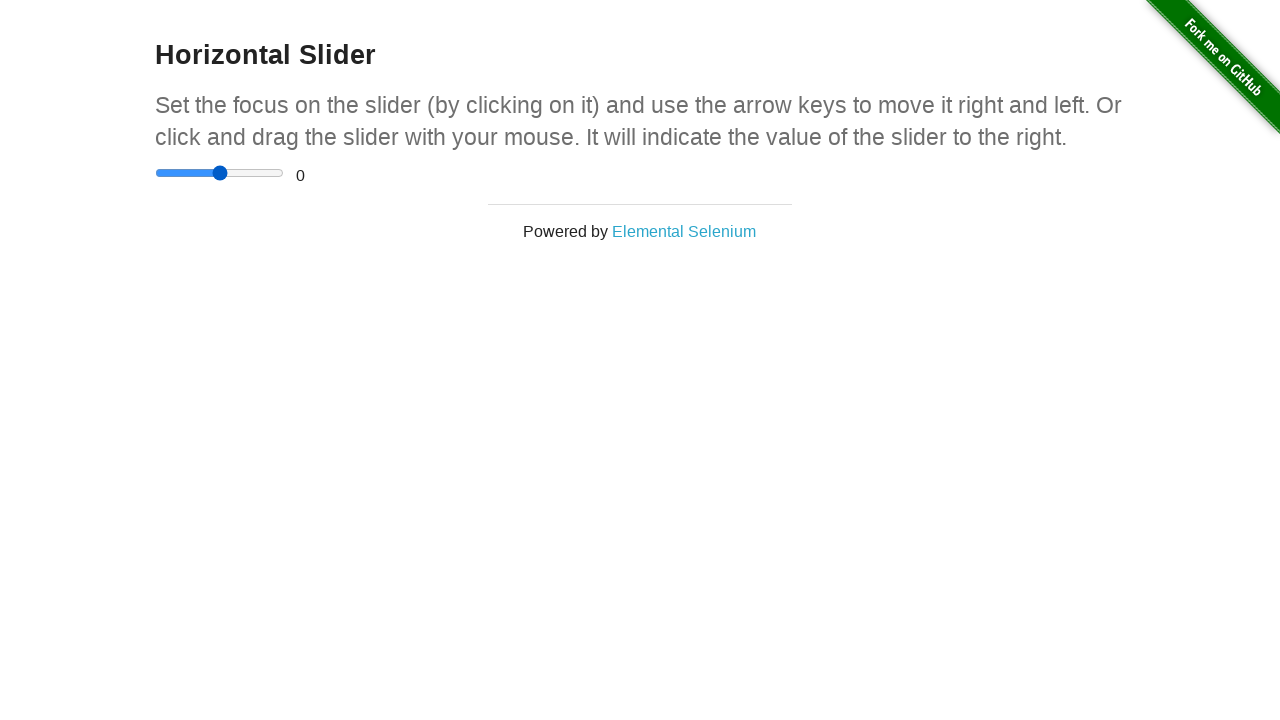

Dragged slider handle 50 pixels to the right at (270, 173)
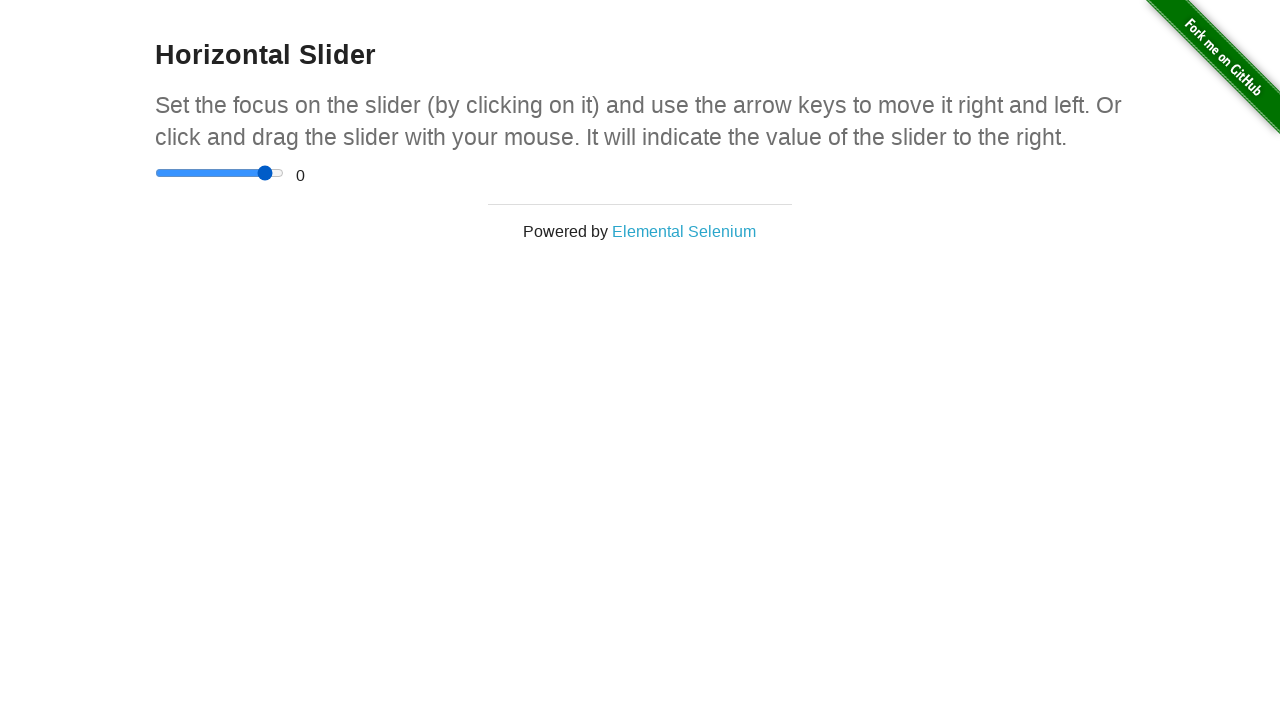

Released mouse button to complete drag action at (270, 173)
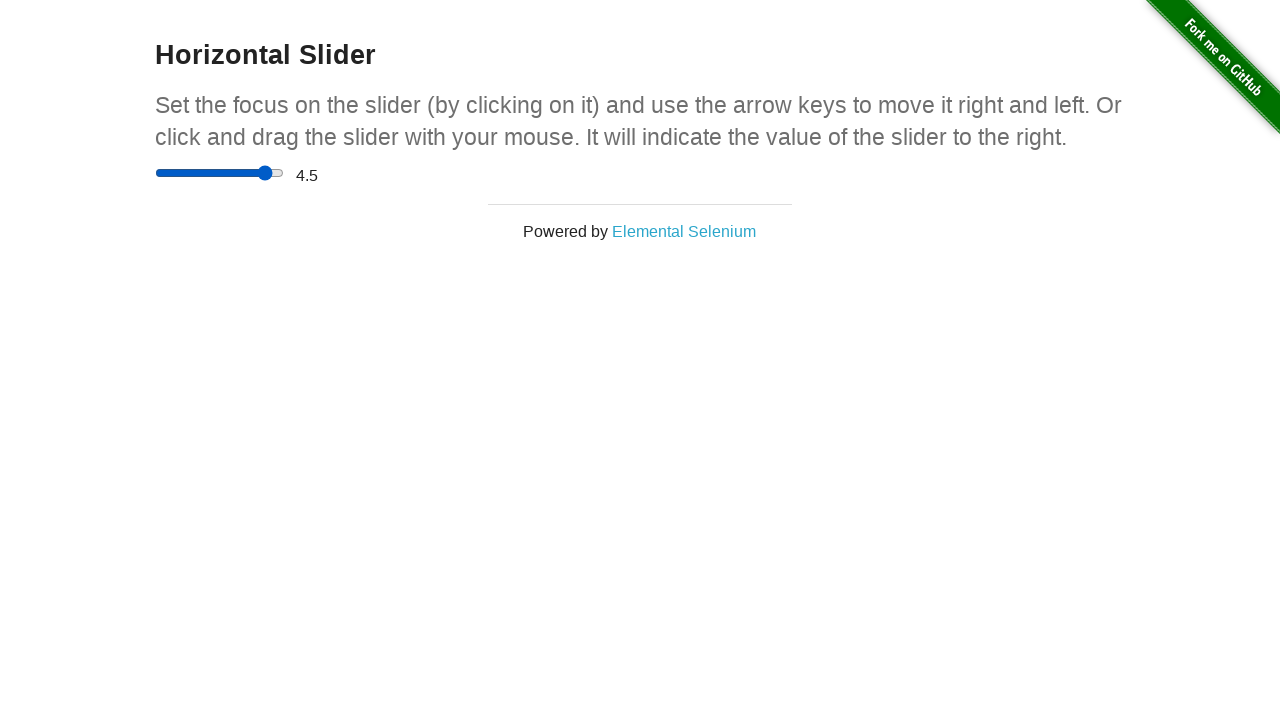

Waited 500ms for slider to settle
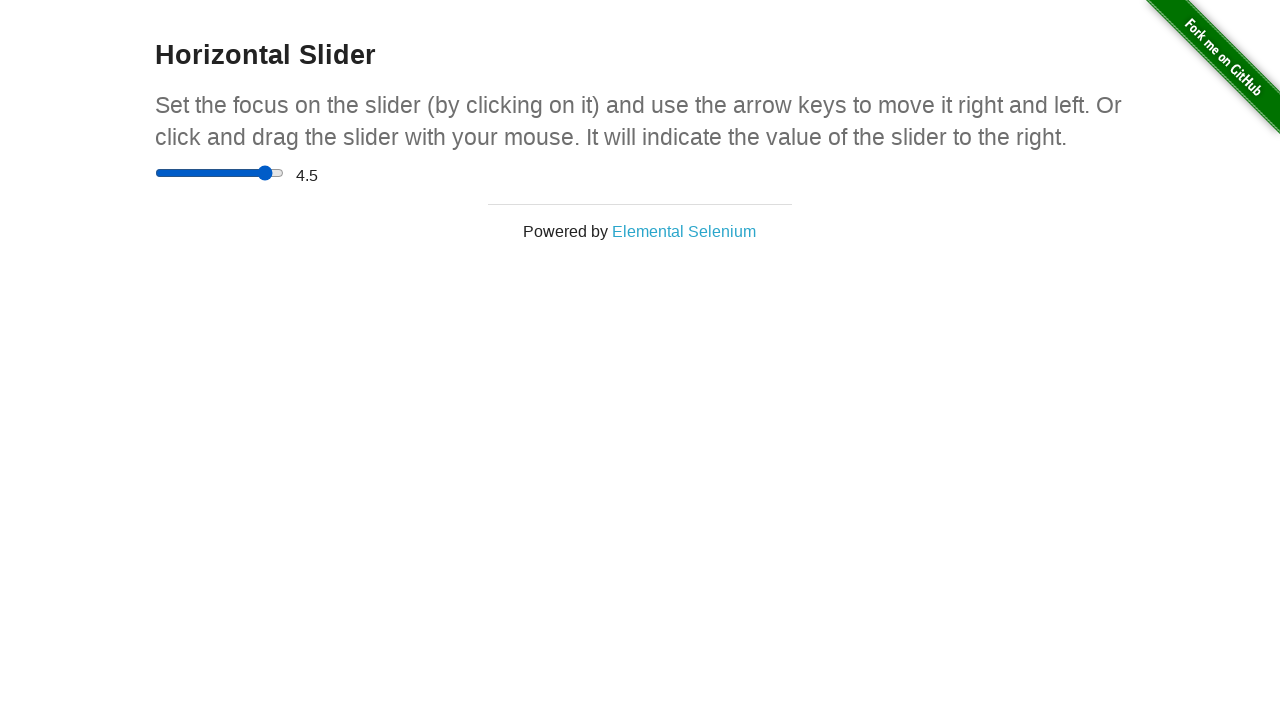

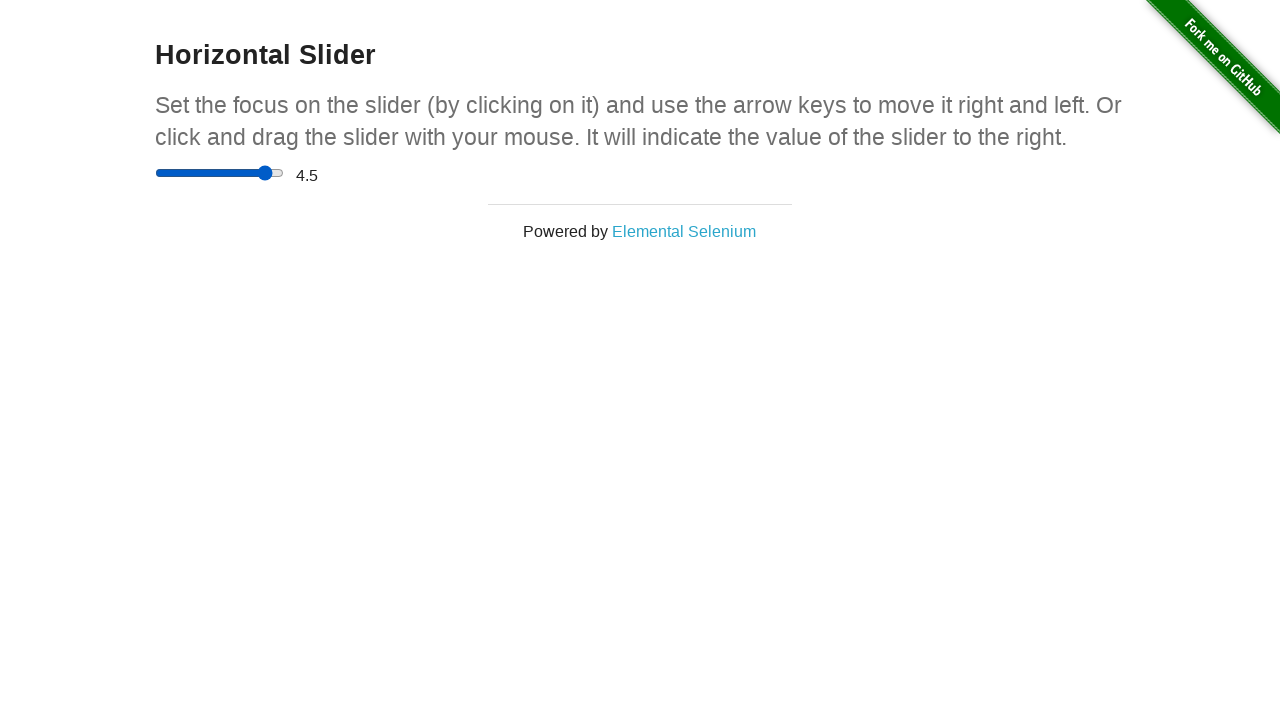